Navigates to Drishti IAS website and clicks on the English prelims test series link, then verifies the element's display properties

Starting URL: https://www.drishtiias.com/

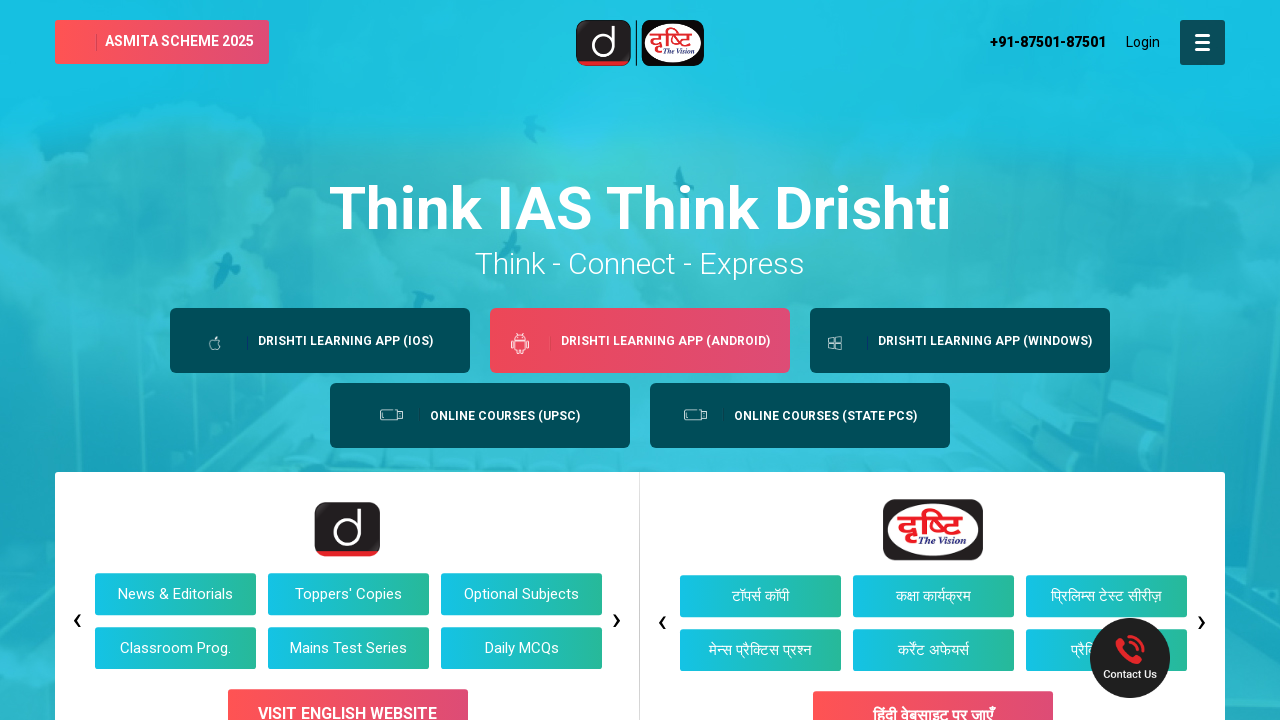

Waited for English prelims test series link to be available
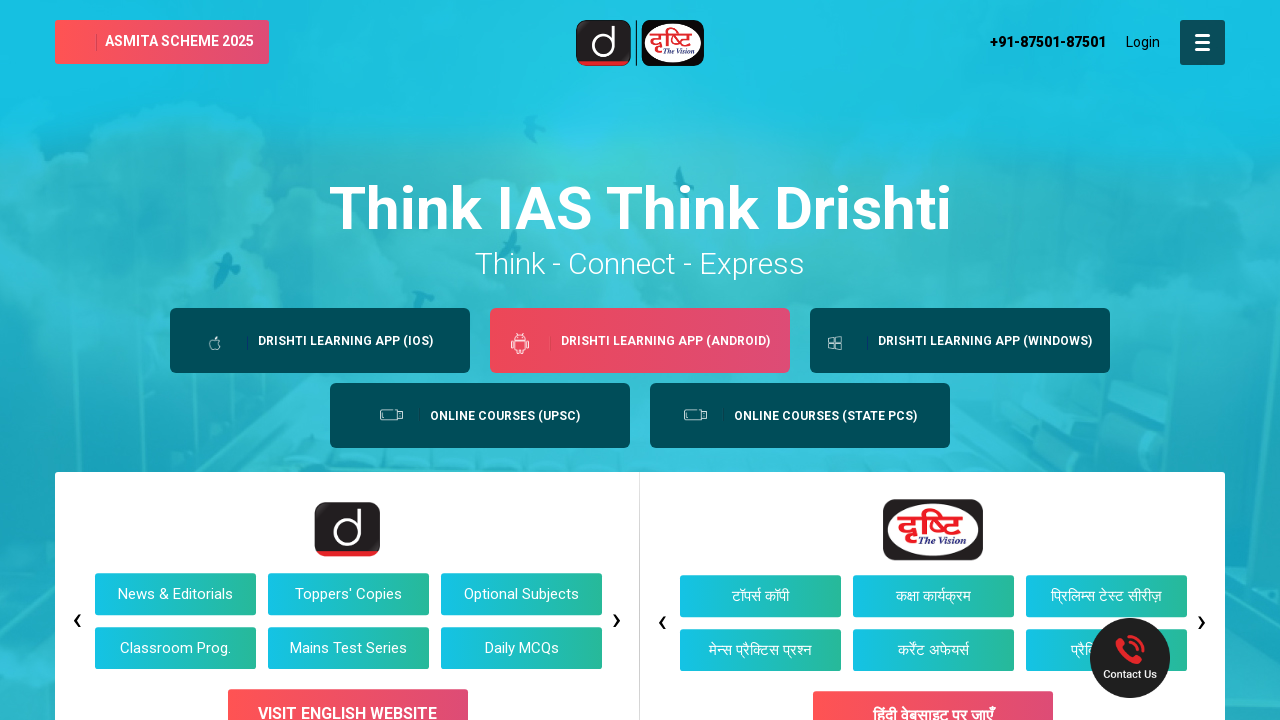

Clicked on English prelims test series link at (134, 21) on xpath=//a[@href='https://www.drishtiias.com/prelims-test-series'][text()='Englis
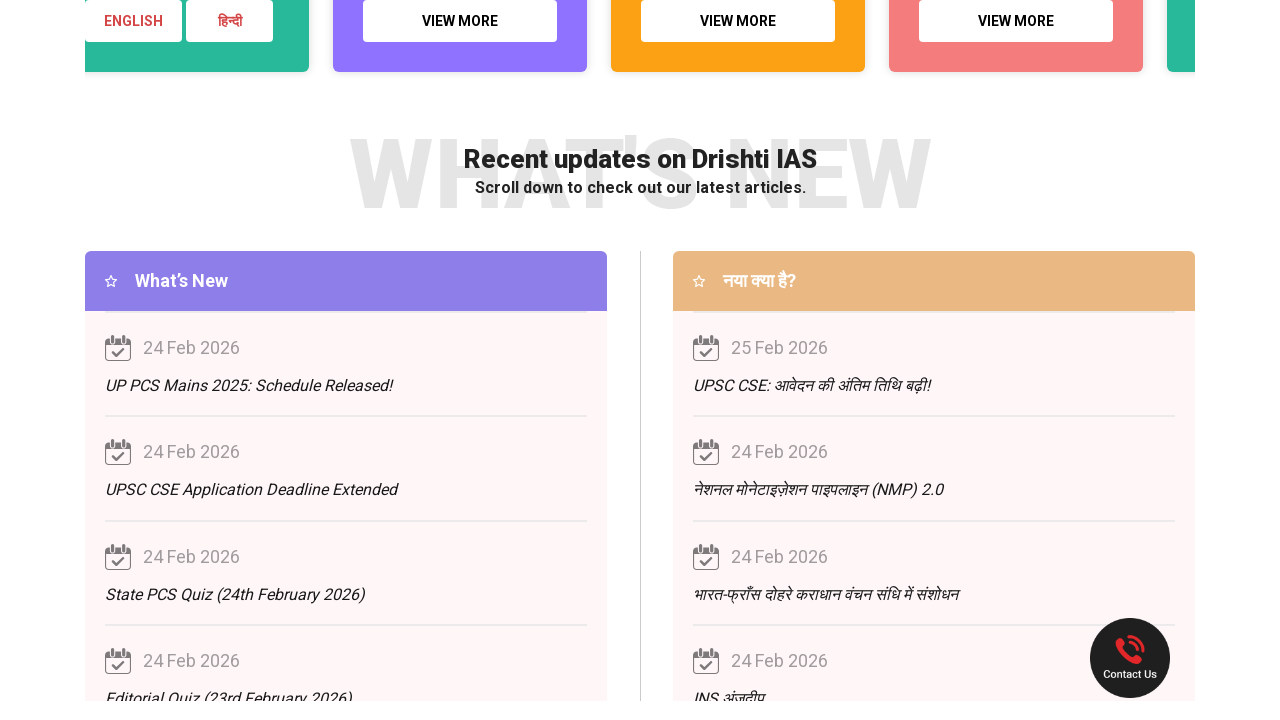

Verified English prelims test series link is still visible after clicking
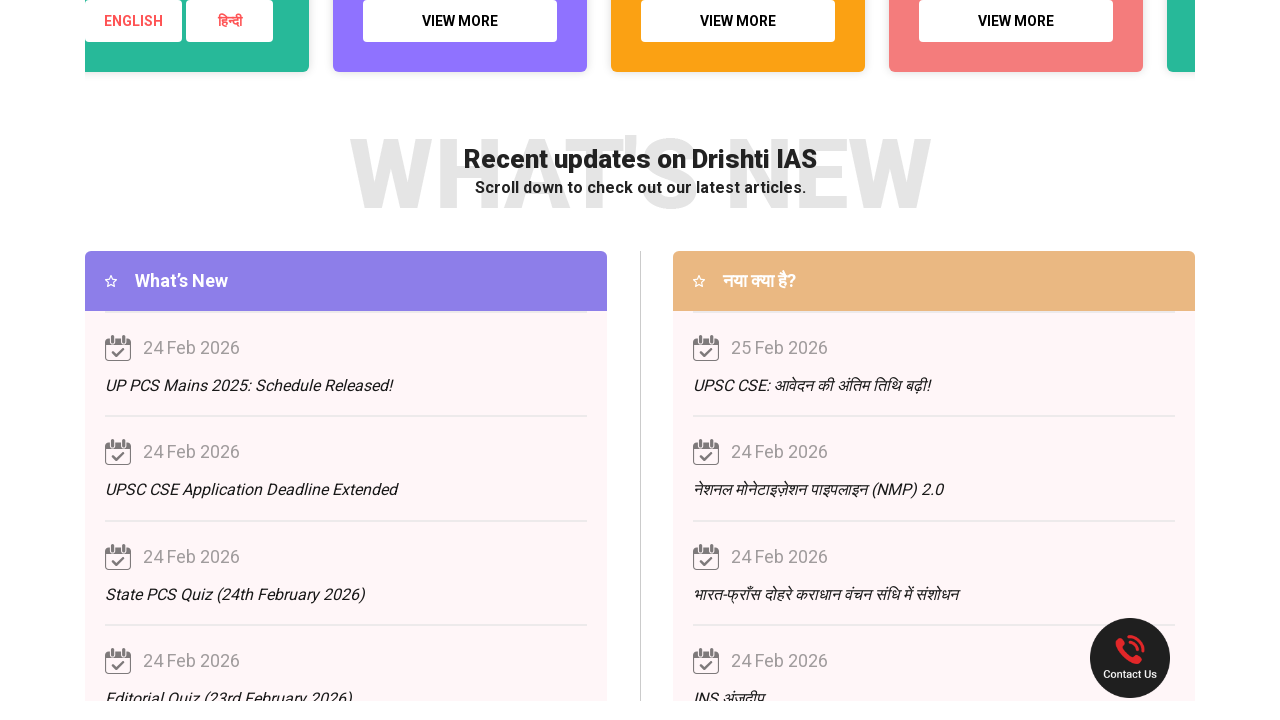

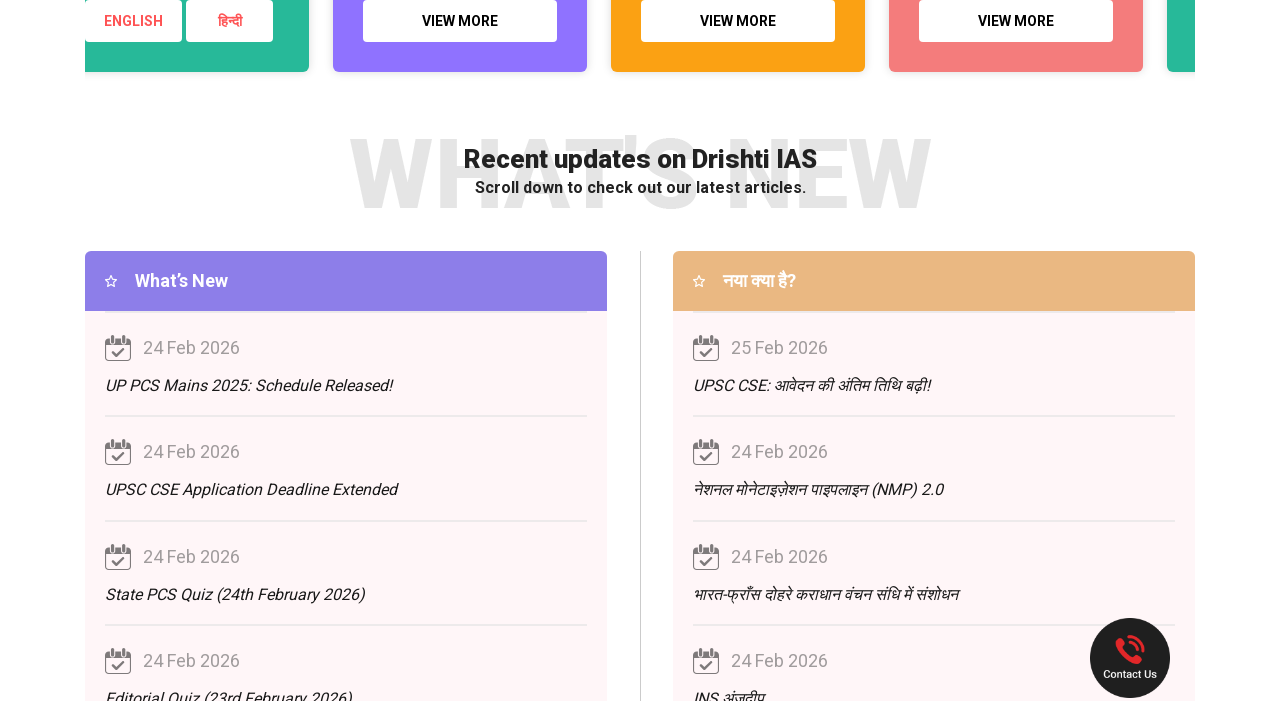